Tests that the confirm password field is required and registration fails when it is empty

Starting URL: https://www.sharelane.com/cgi-bin/register.py

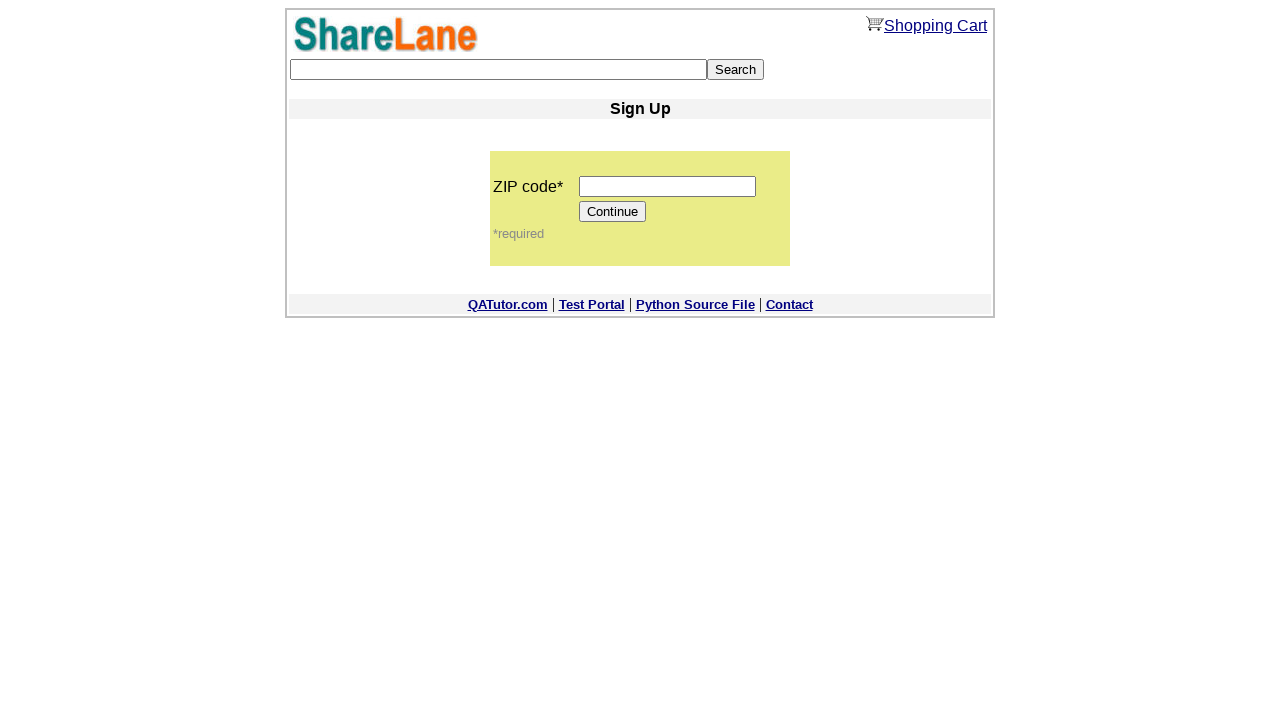

Filled zip code field with '12345' on input[name='zip_code']
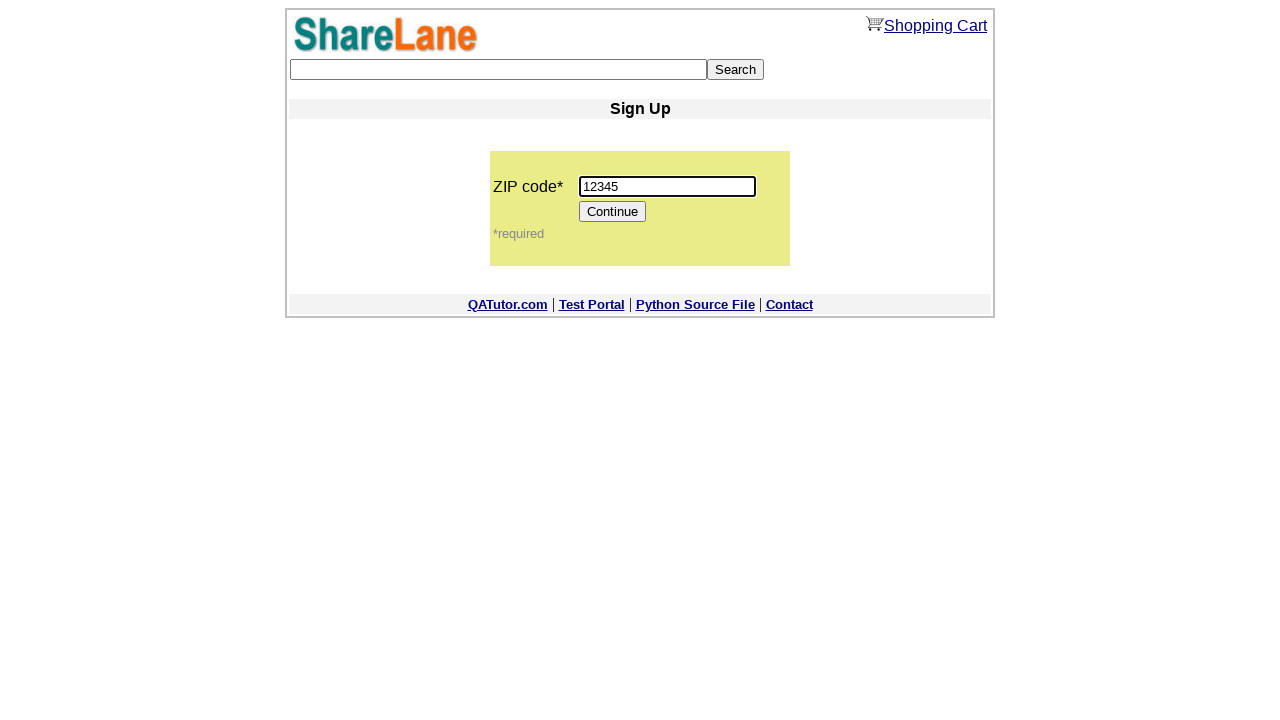

Clicked Continue button to proceed to registration form at (613, 212) on input[value='Continue']
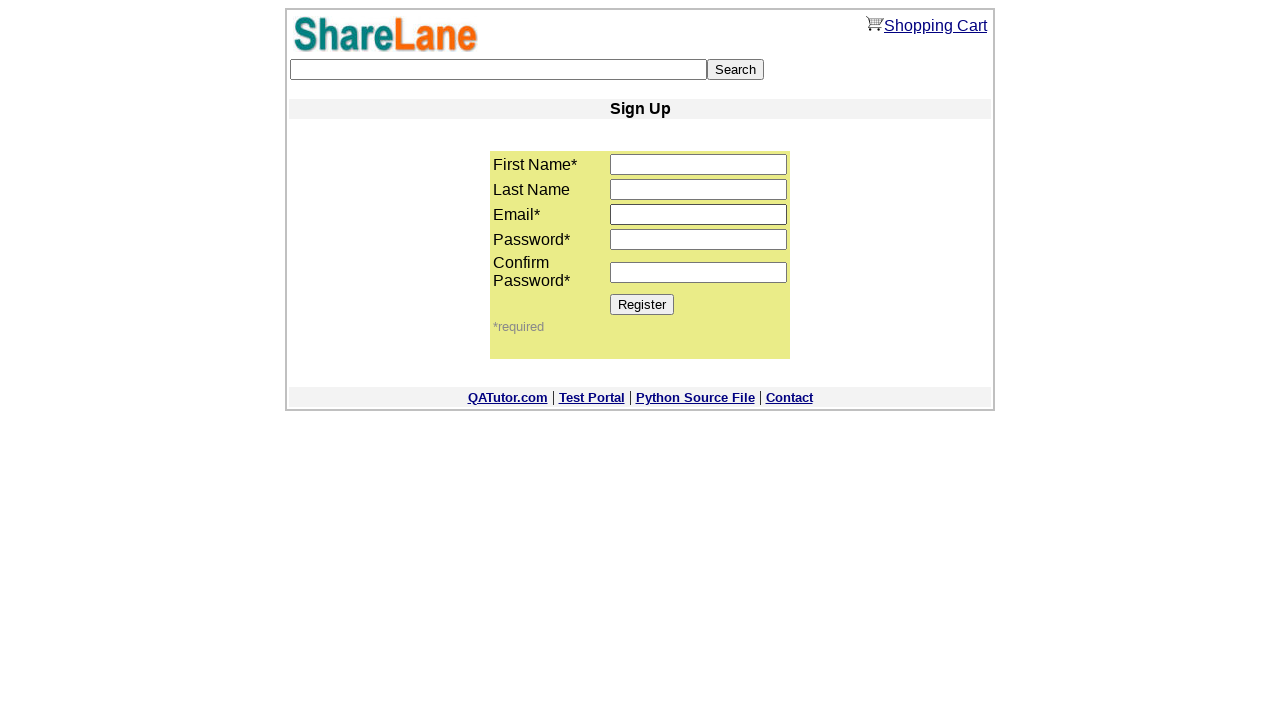

Filled first name field with 'Sam' on input[name='first_name']
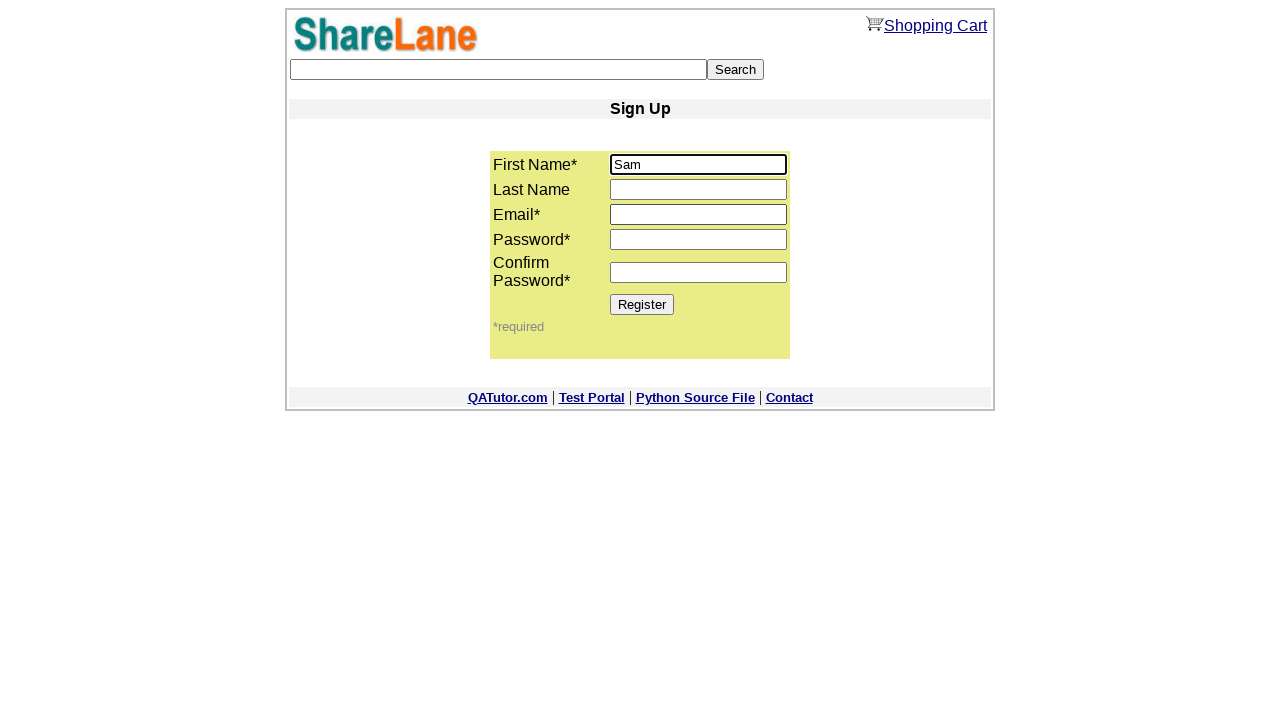

Filled last name field with 'Obama' on input[name='last_name']
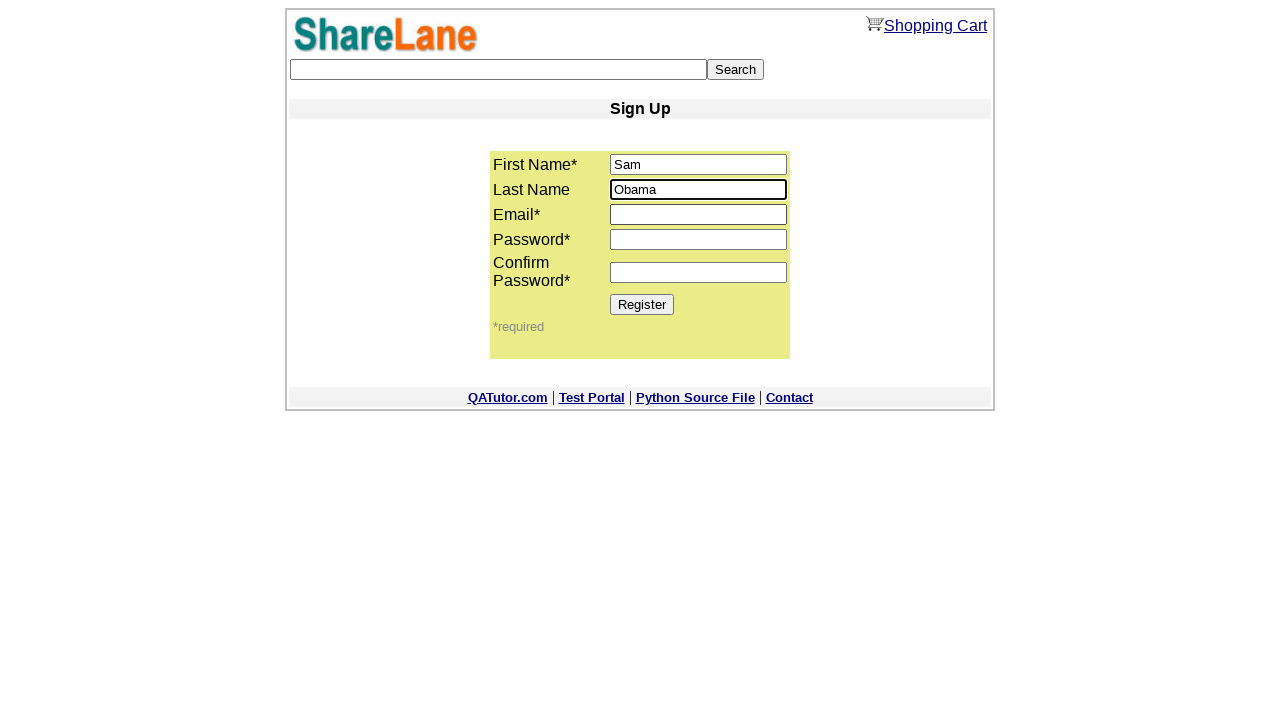

Filled email field with 'user.test789@mail.com' on input[name='email']
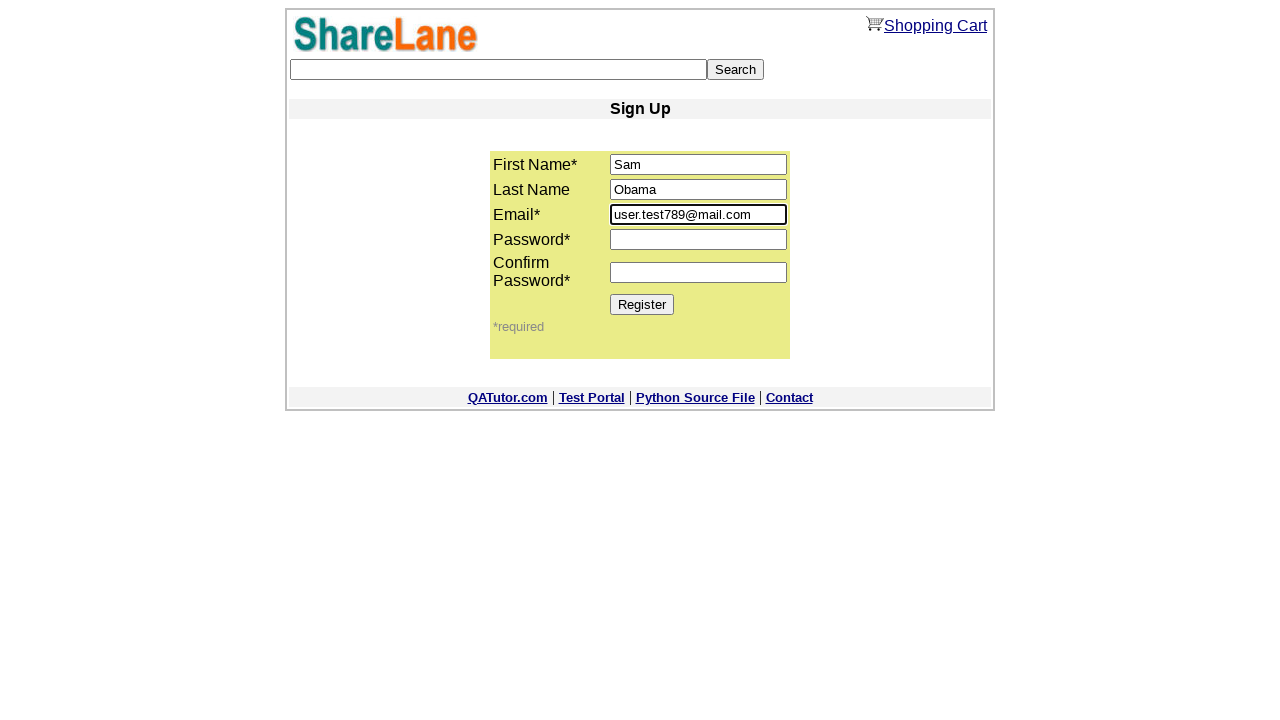

Filled password field with '1234321' on input[name='password1']
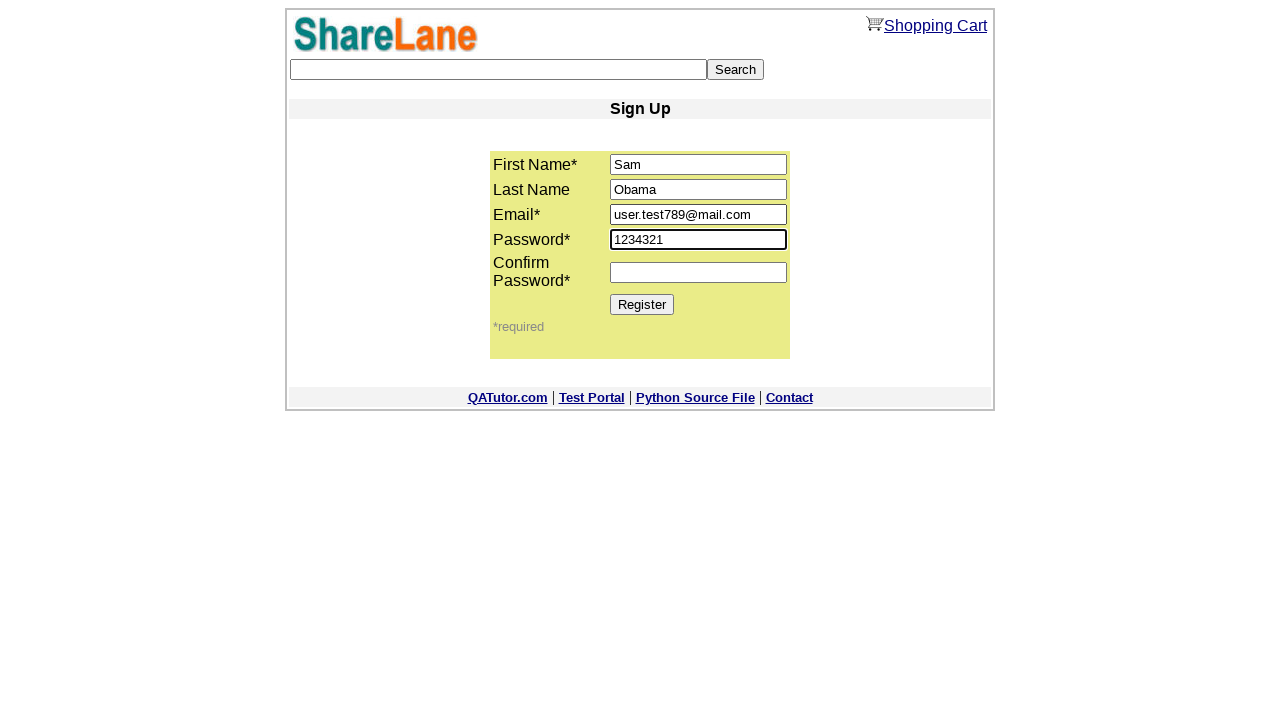

Left confirm password field empty to test validation on input[name='password2']
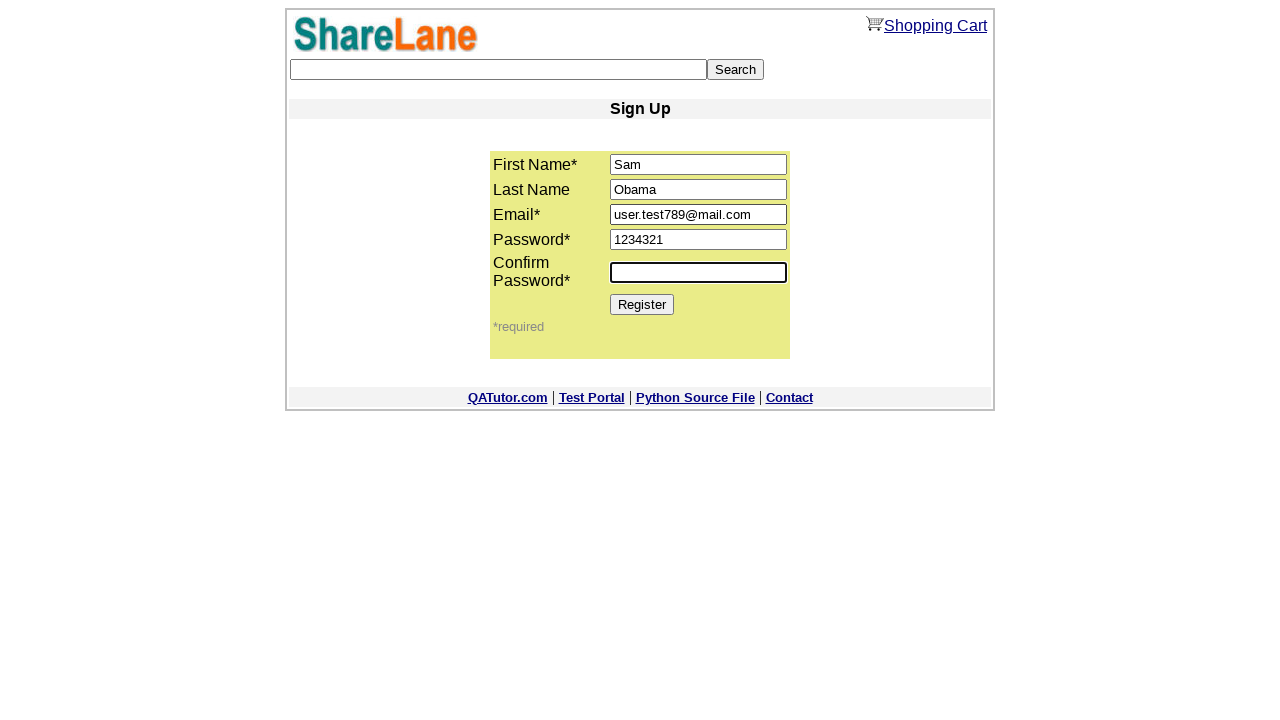

Clicked Register button to submit form with empty confirm password at (642, 304) on input[value='Register']
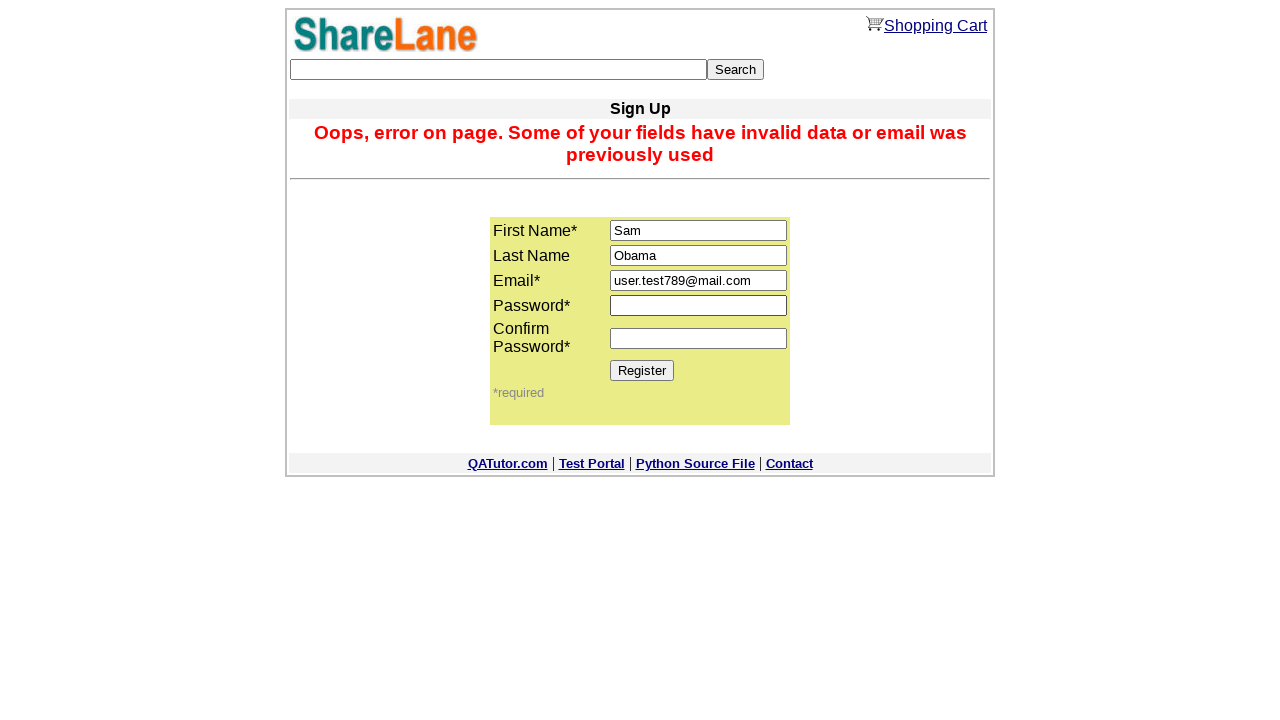

Error message appeared confirming that confirm password field is required
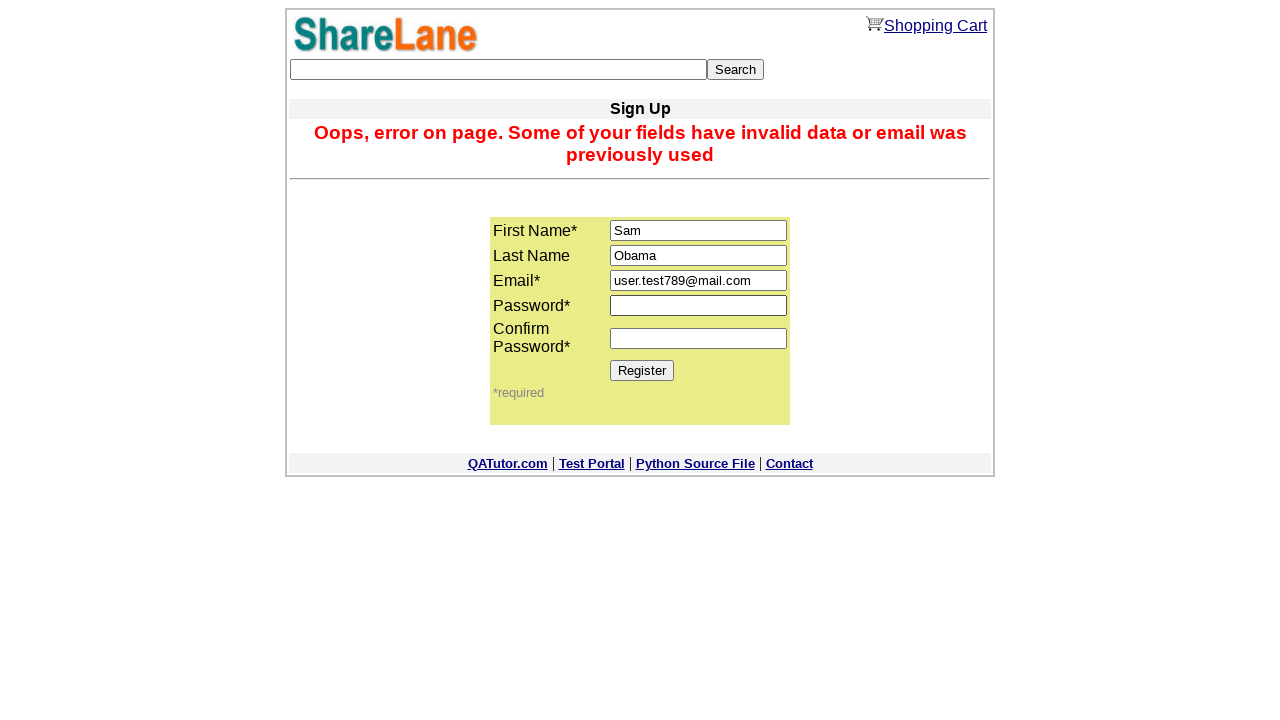

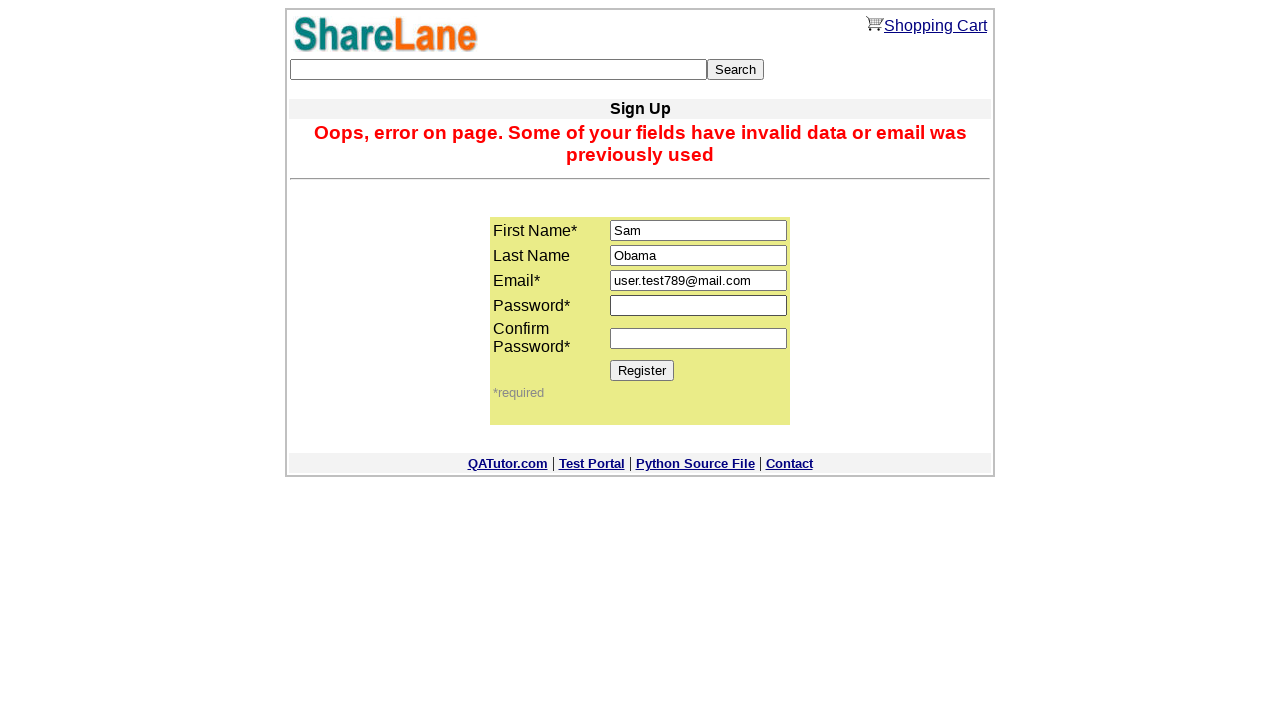